Tests window handle functionality by verifying page text and title, clicking a link that opens a new window, switching to that window, and verifying the new window's title.

Starting URL: https://the-internet.herokuapp.com/windows

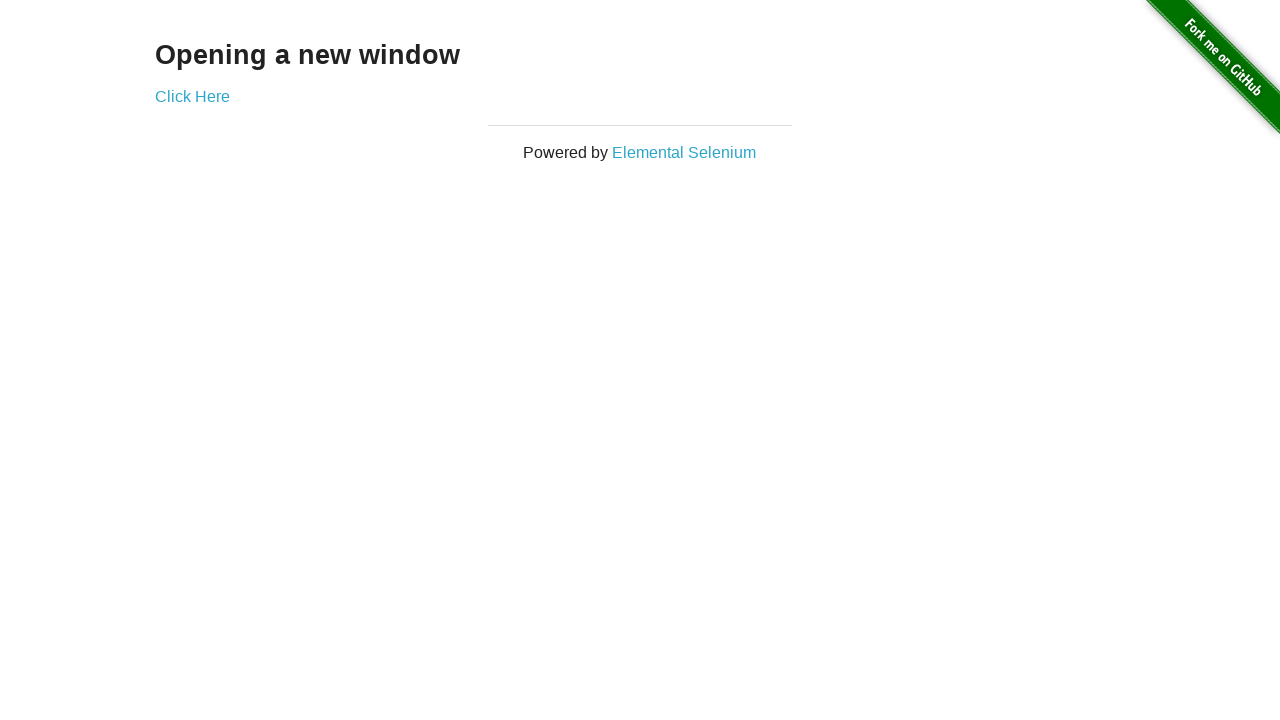

Verified 'Opening a new window' text is present on page
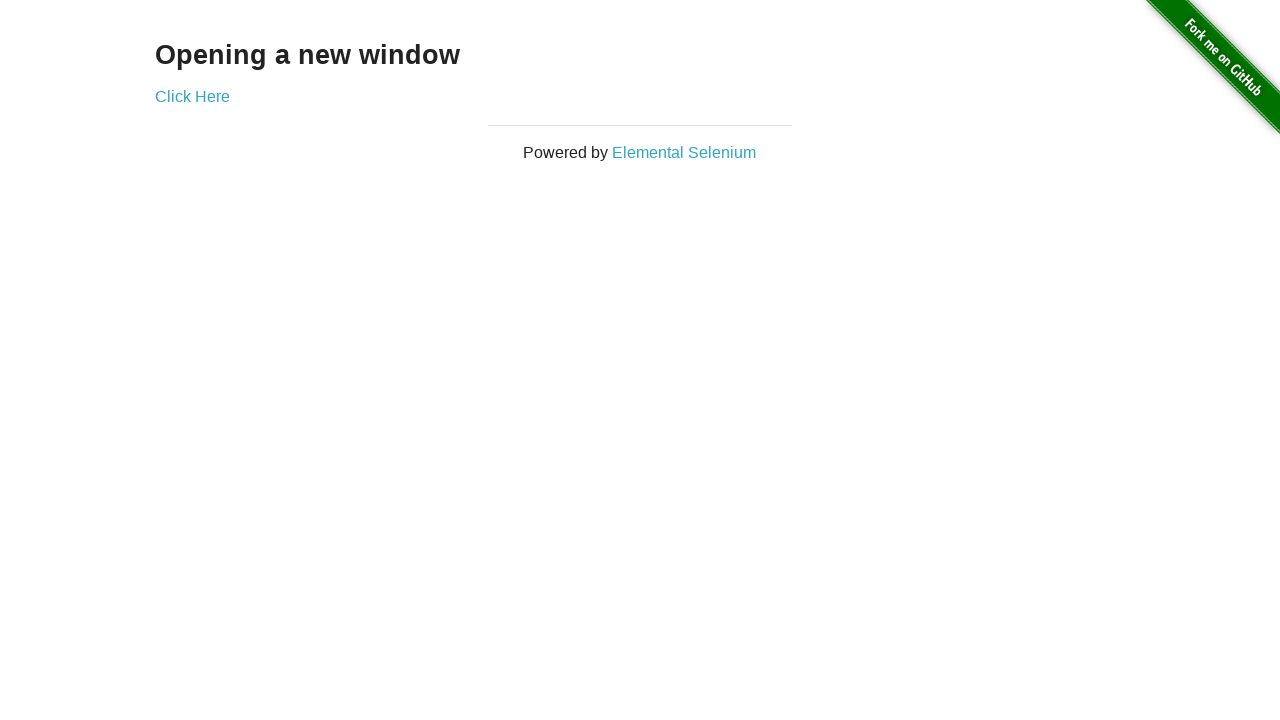

Verified page title is 'The Internet'
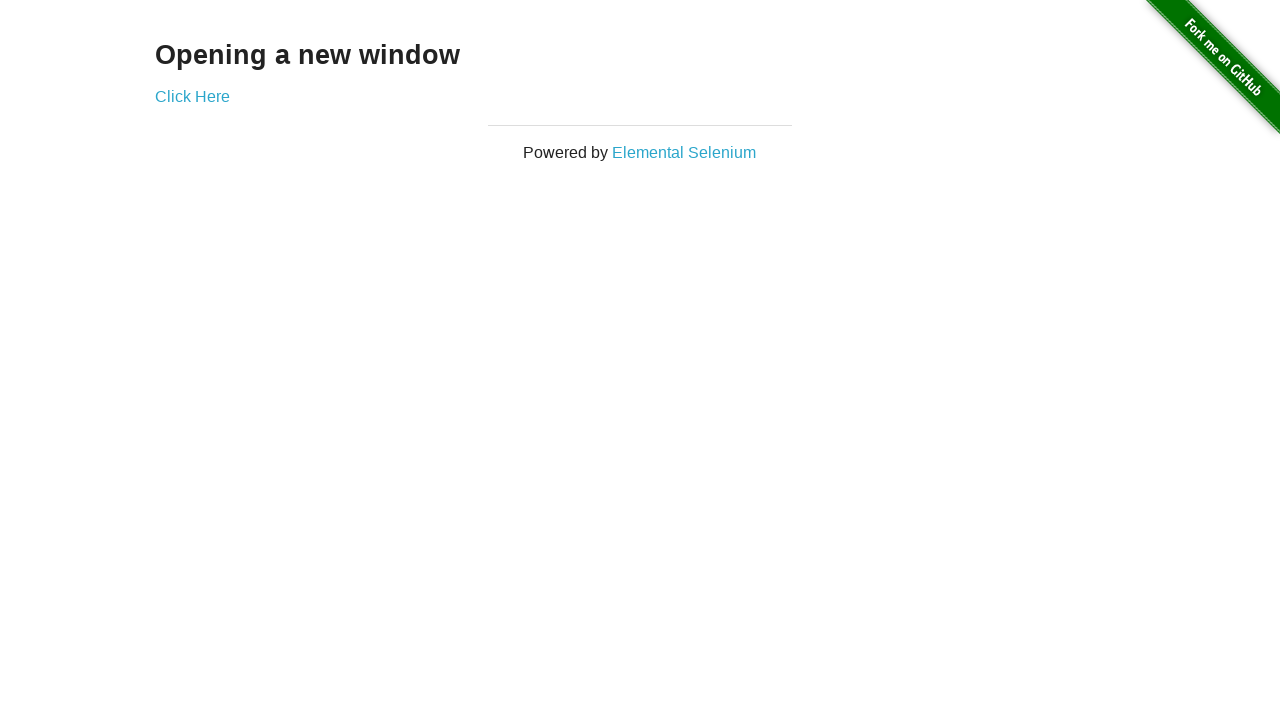

Clicked 'Click Here' link to open new window at (192, 96) on text=Click Here
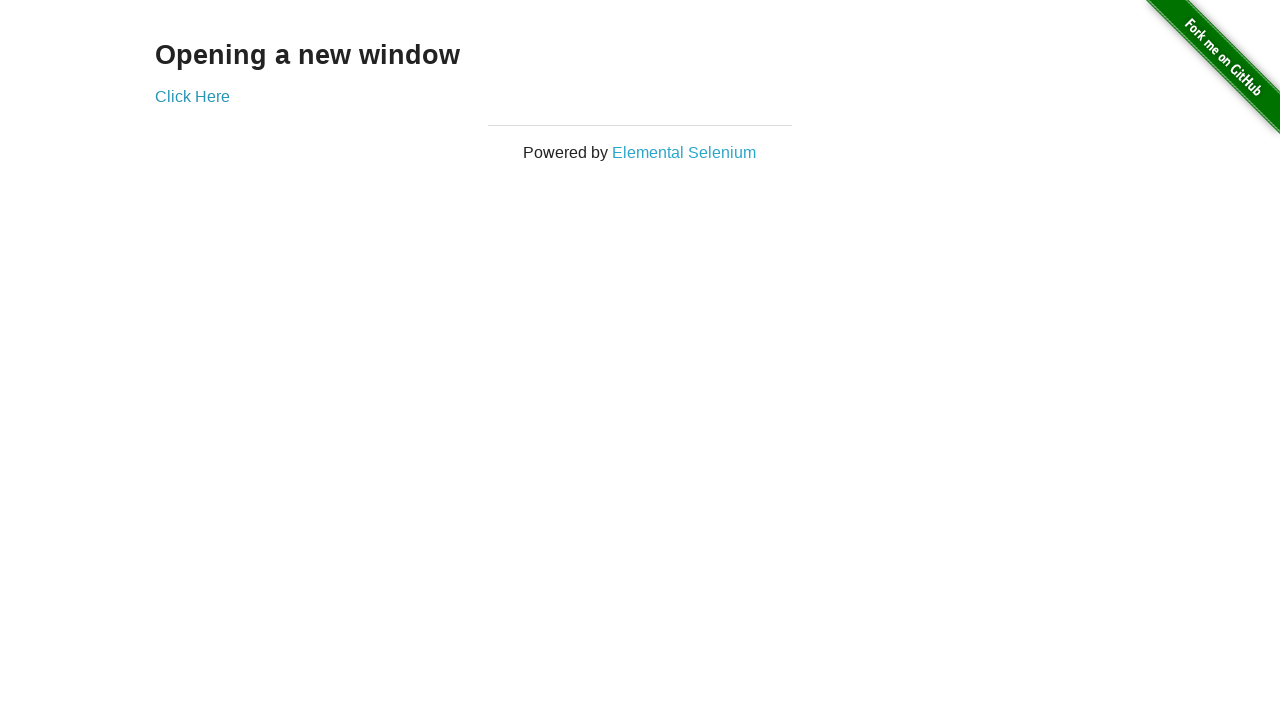

Retrieved new window/page object
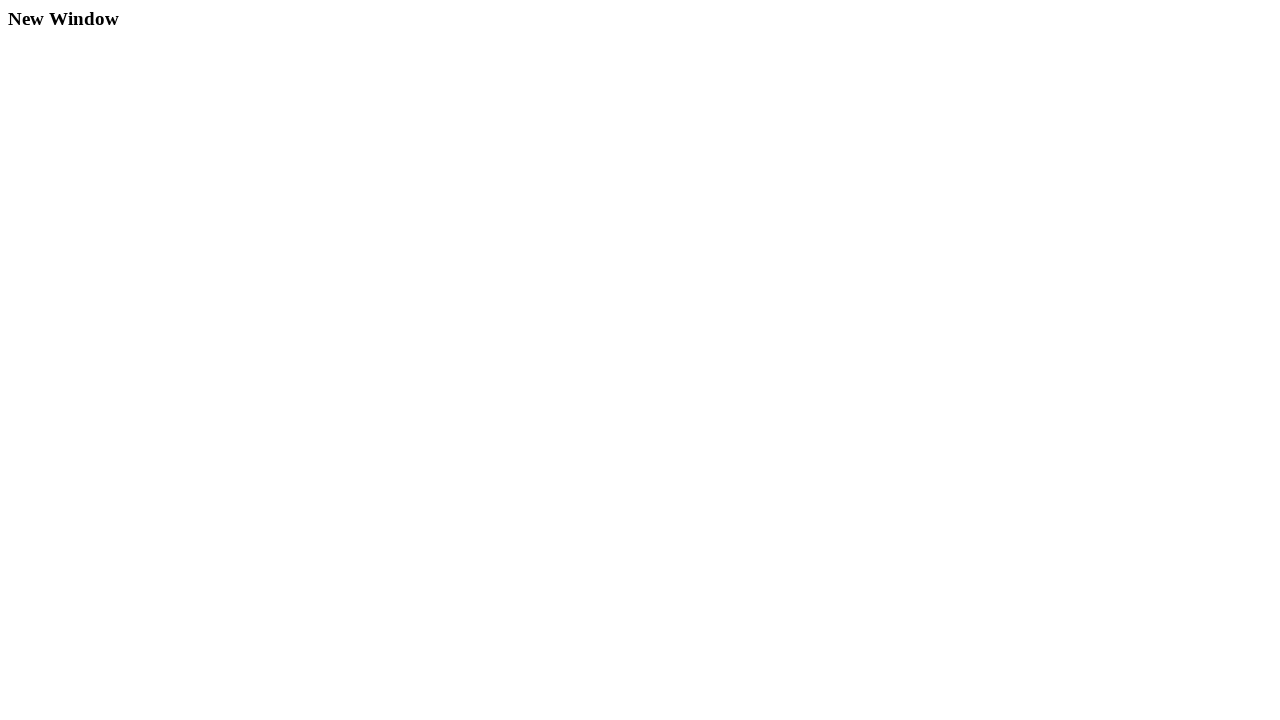

New window finished loading
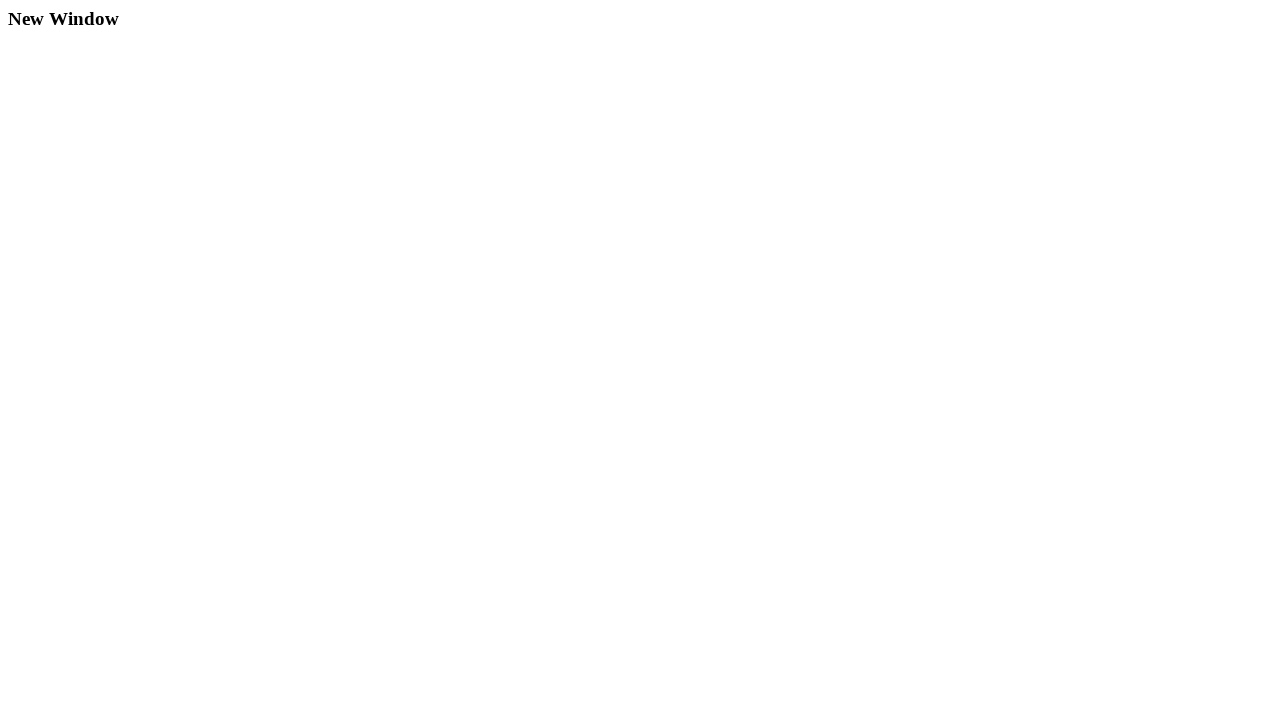

Verified new window title is 'New Window'
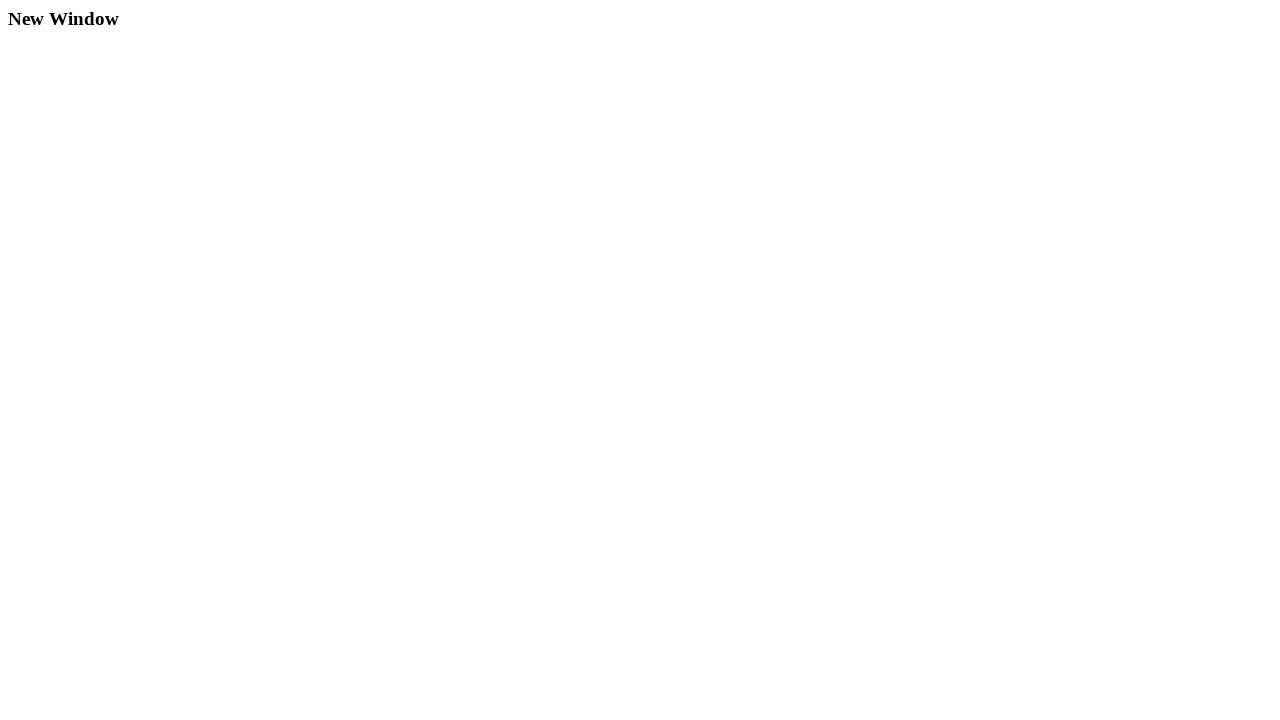

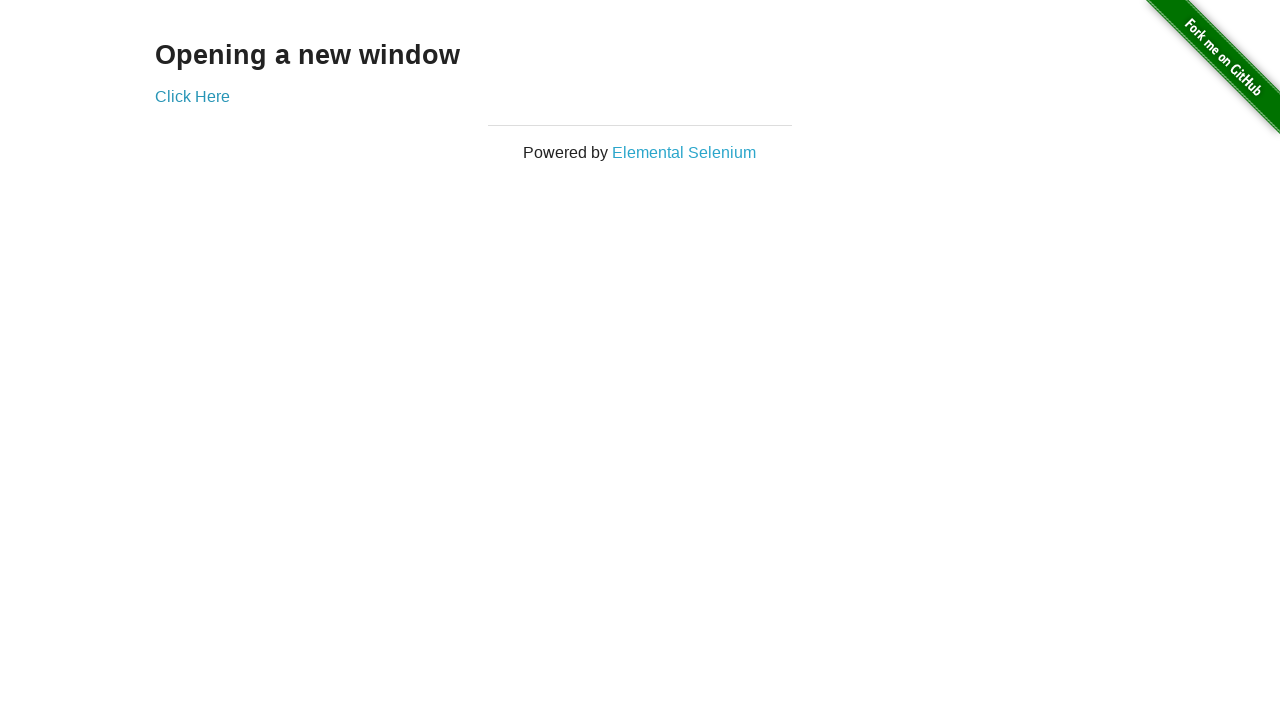